Tests a form submission by filling in name, email, and address fields, then verifying the submitted data is displayed

Starting URL: https://demoqa.com/text-box

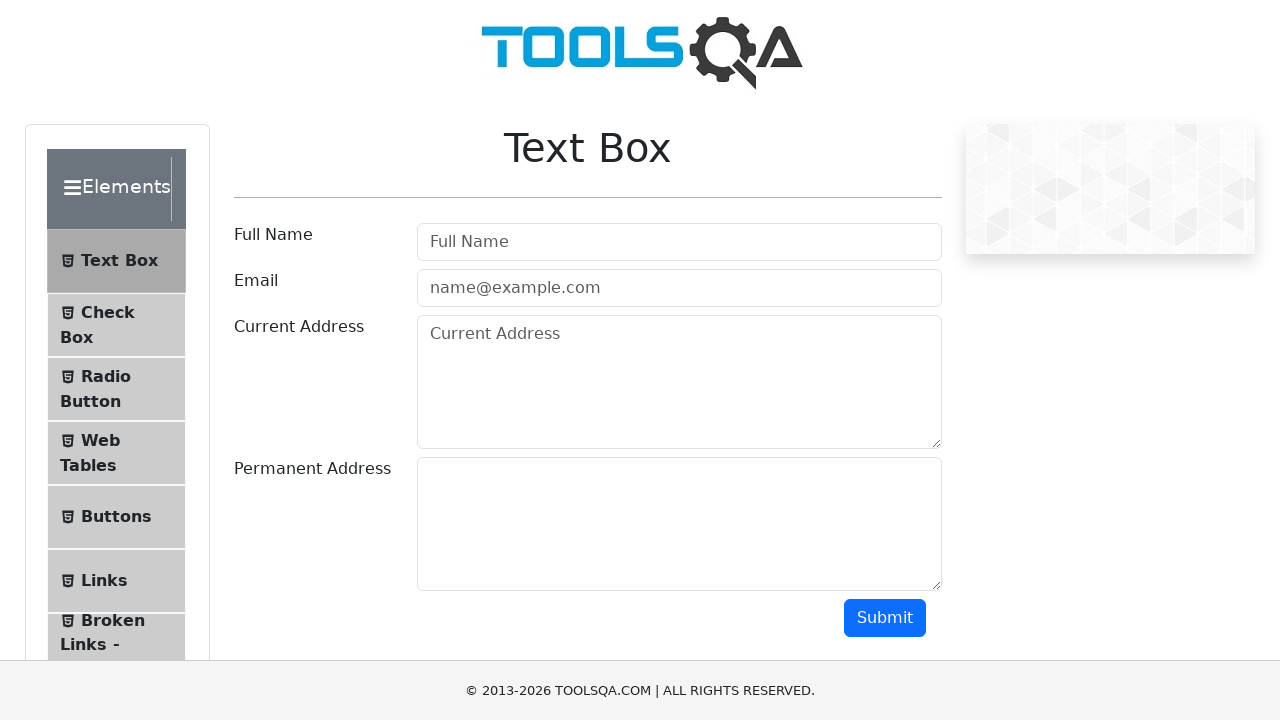

Filled full name field with 'Ismi' on input#userName
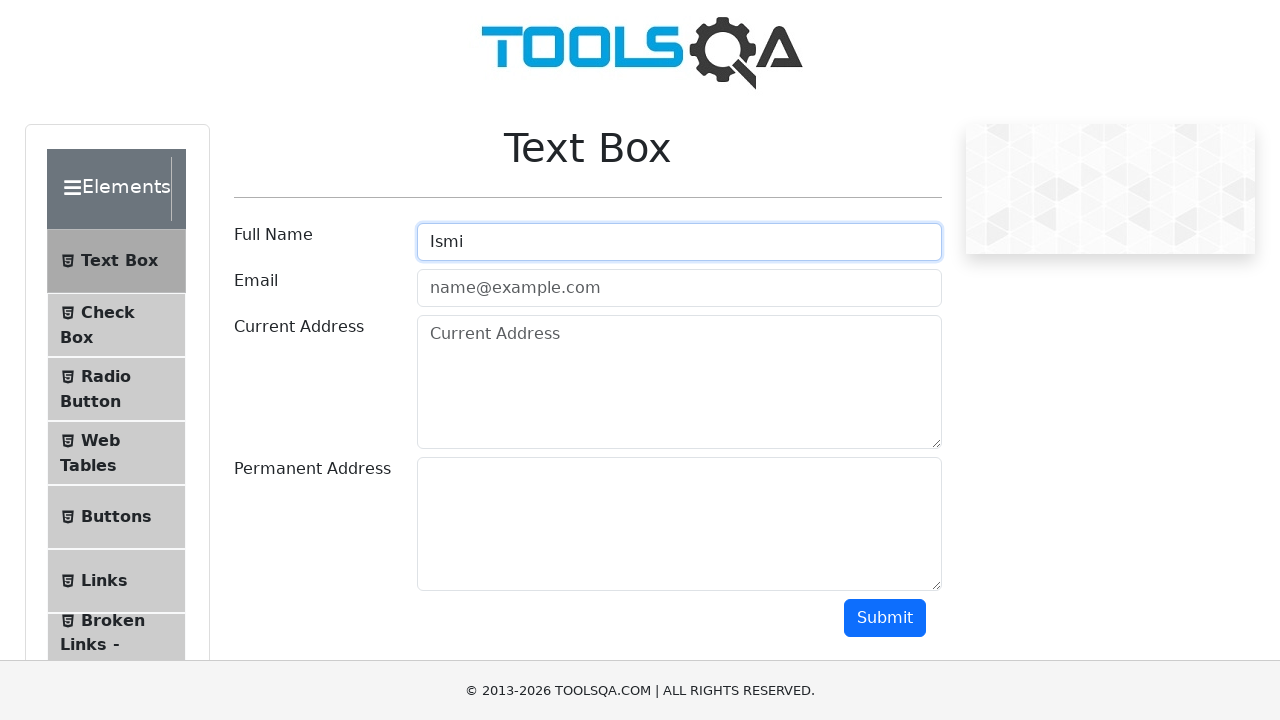

Filled email field with 'ismyisname@gmail.com' on input#userEmail
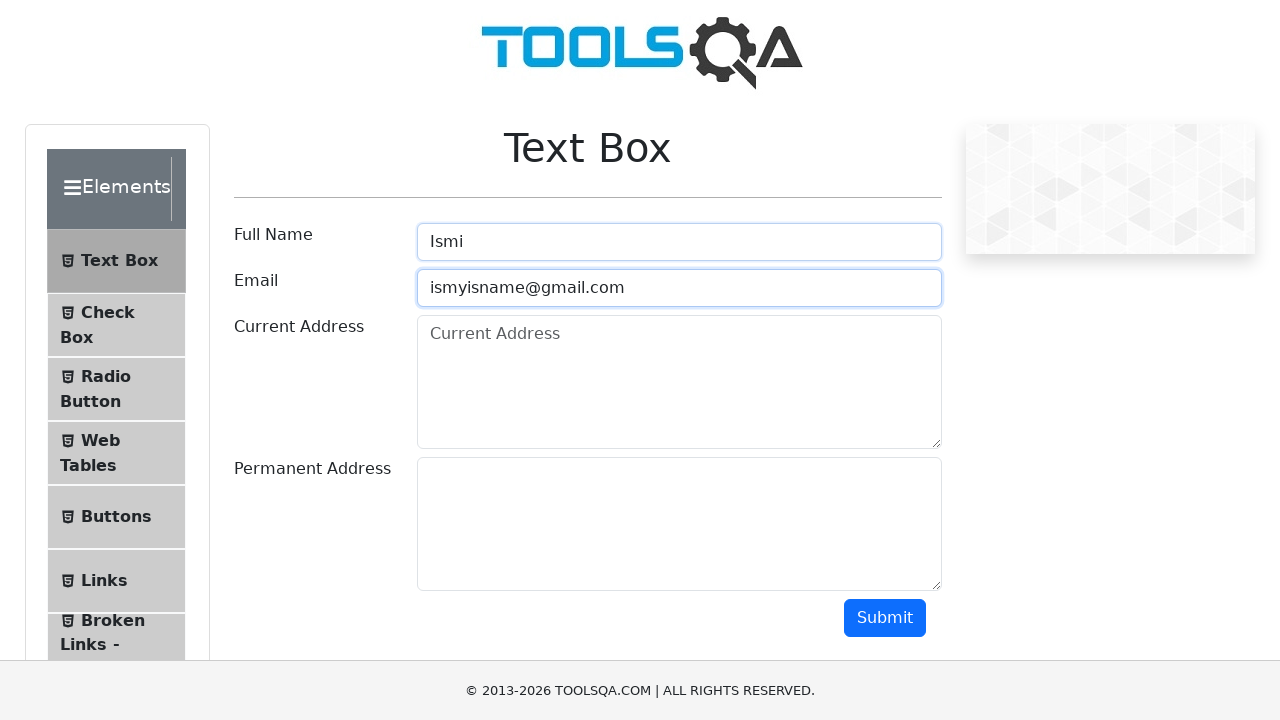

Filled current address field with 'Jakarta Timur' on textarea#currentAddress
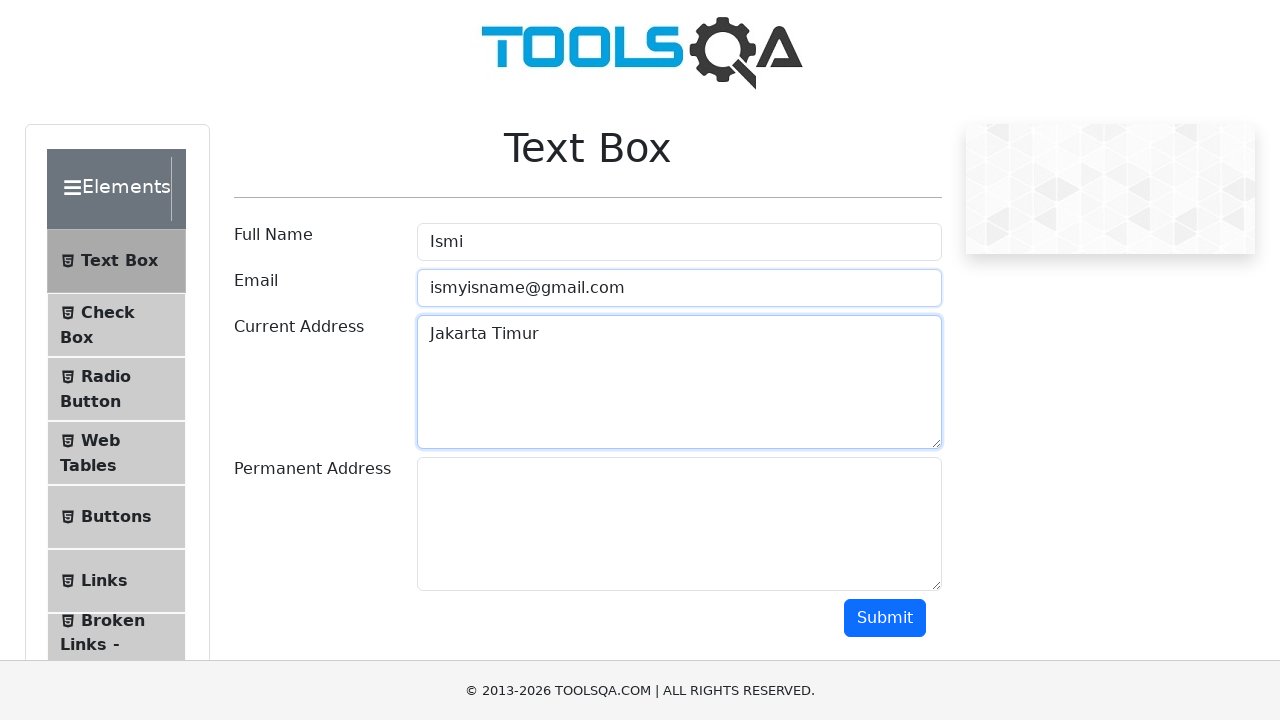

Filled permanent address field with 'Jakarta Timur' on textarea#permanentAddress
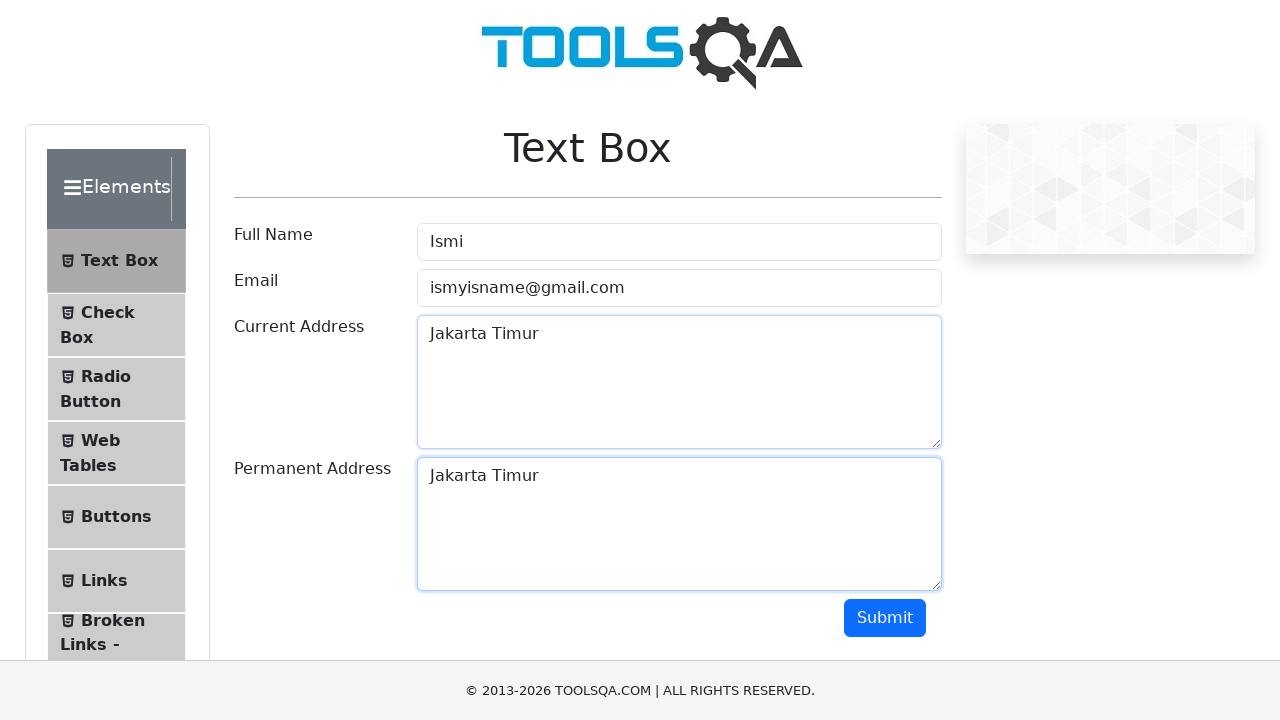

Clicked submit button to submit the form at (885, 618) on button#submit
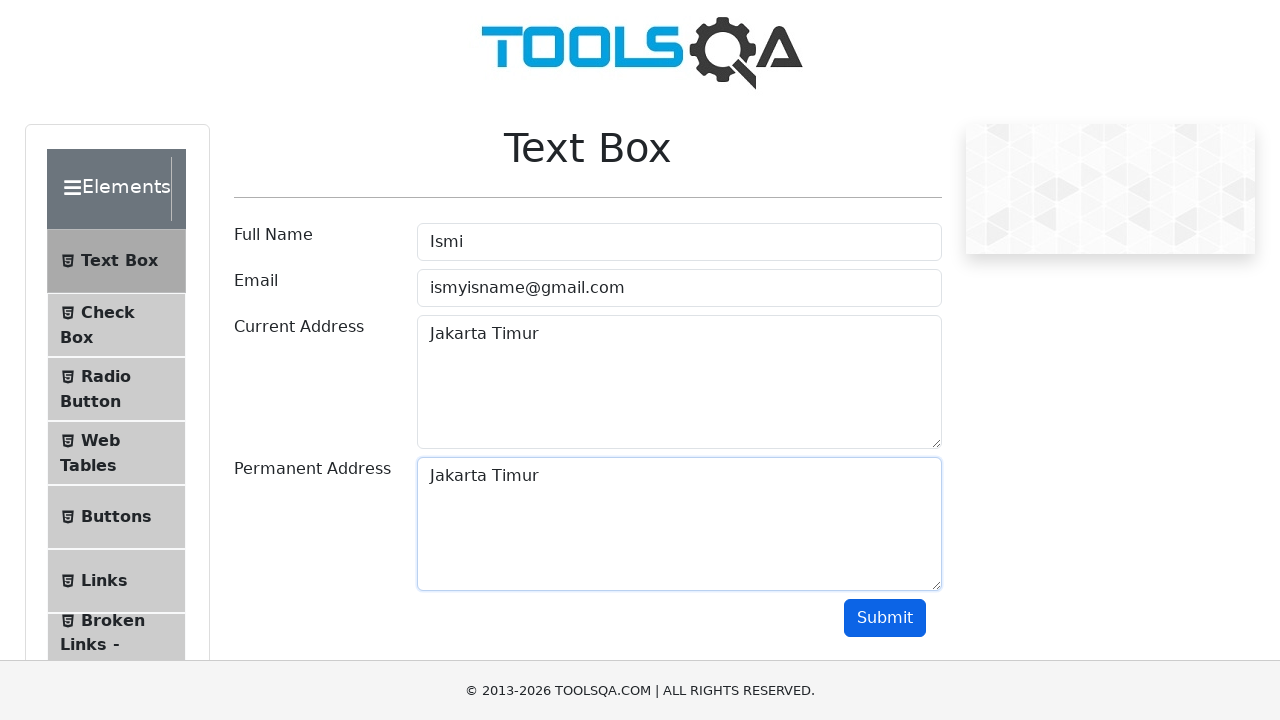

Output section loaded after form submission
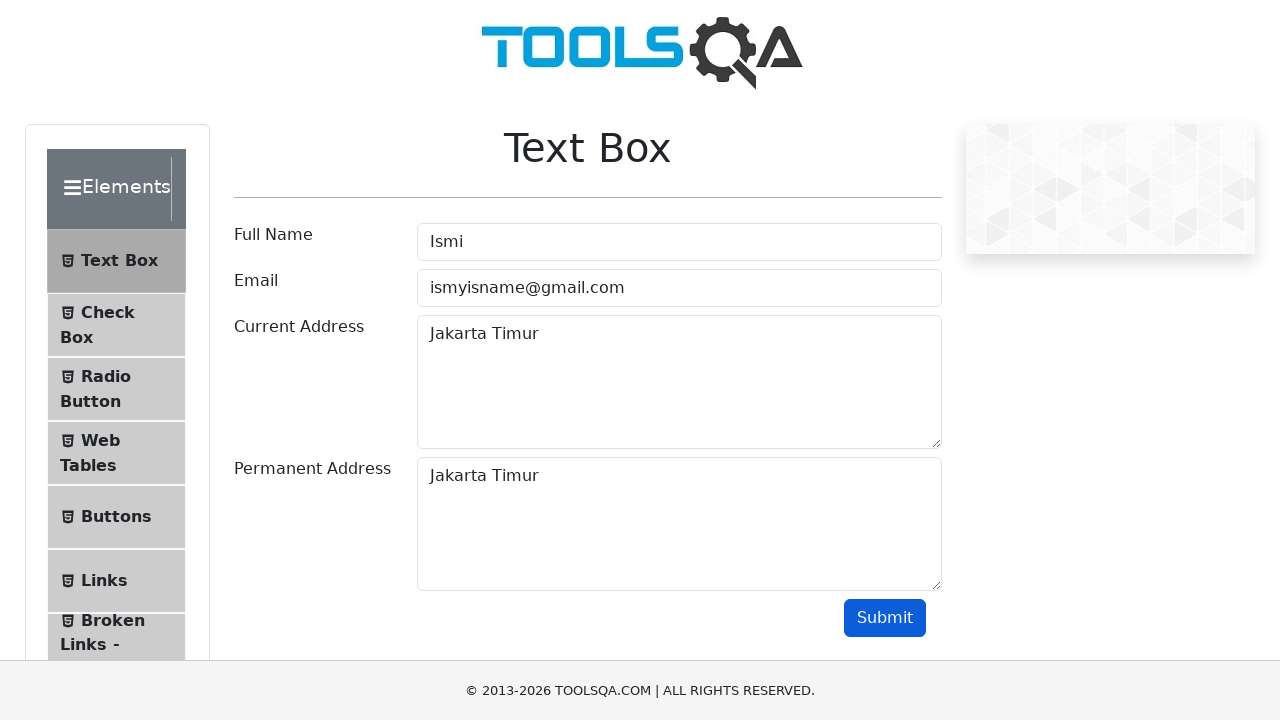

Name field visible in output
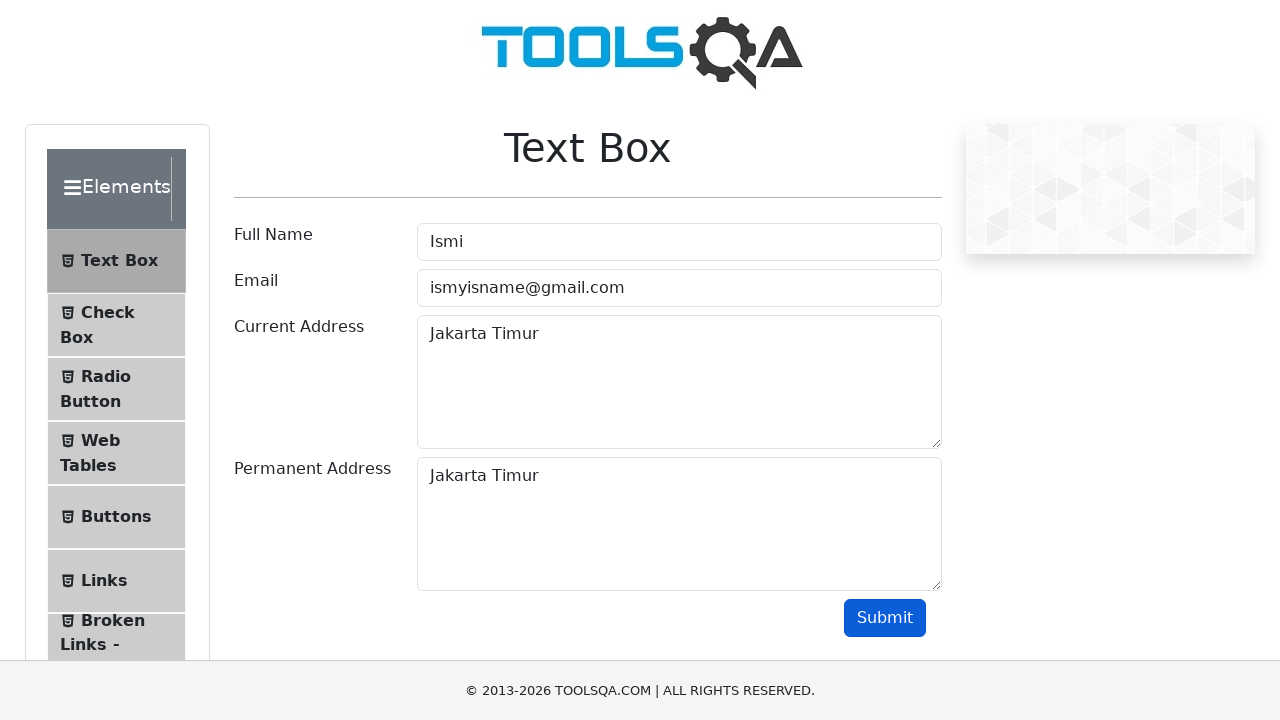

Email field visible in output
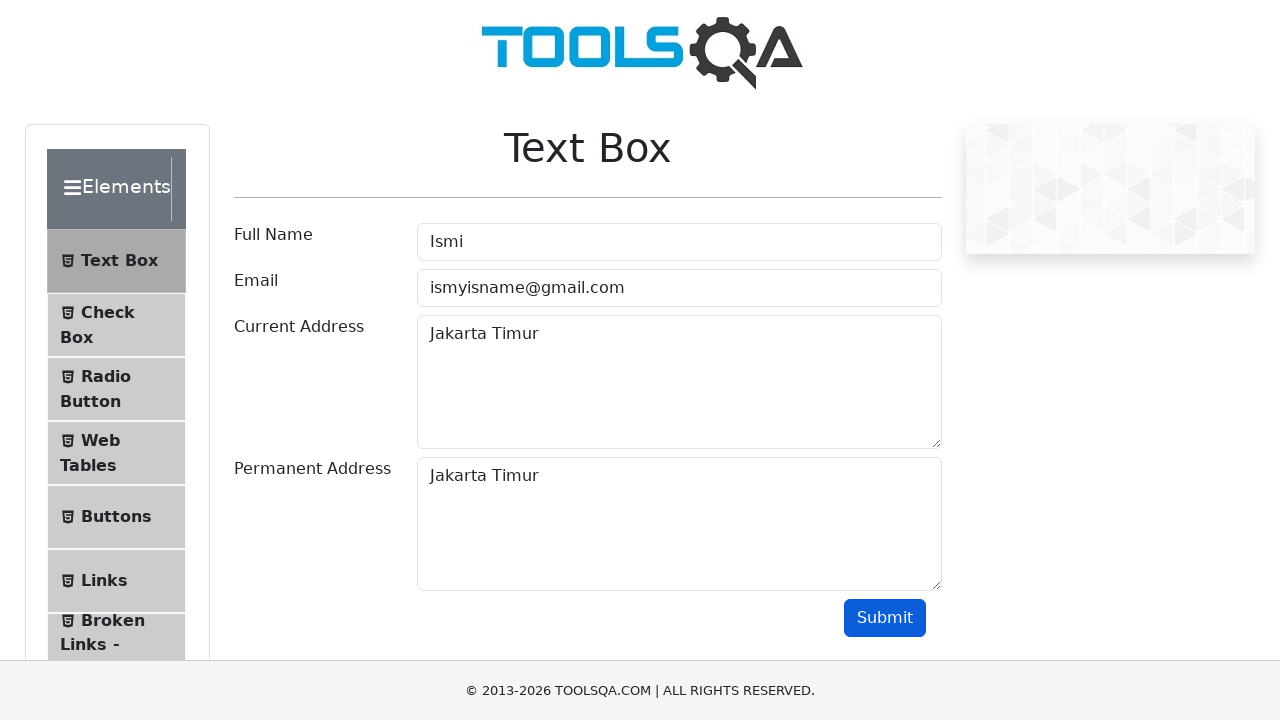

Current address field visible in output
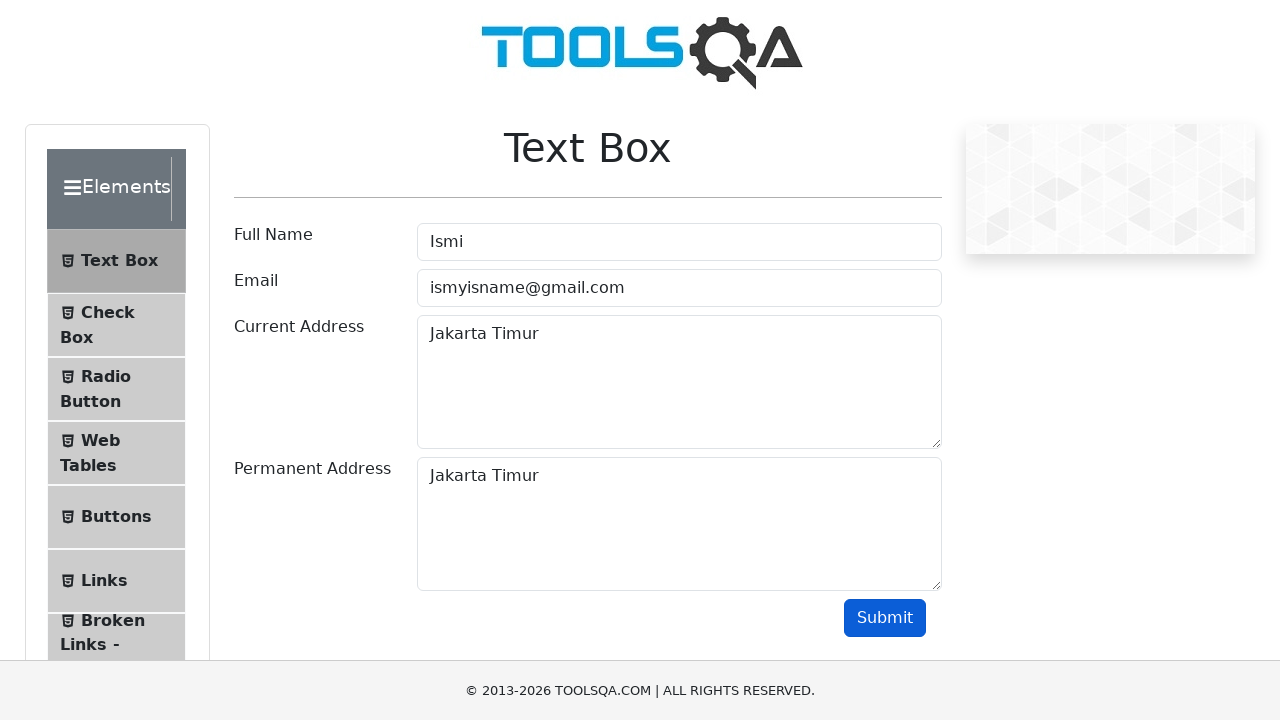

Permanent address field visible in output
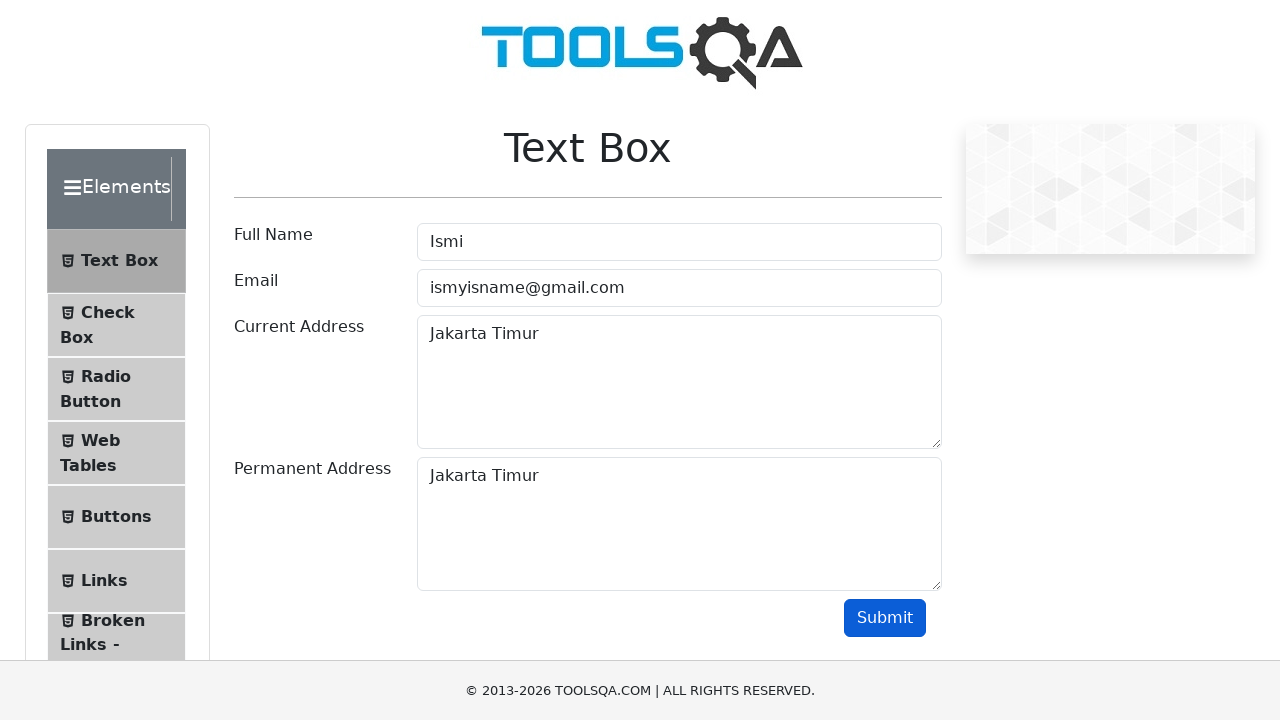

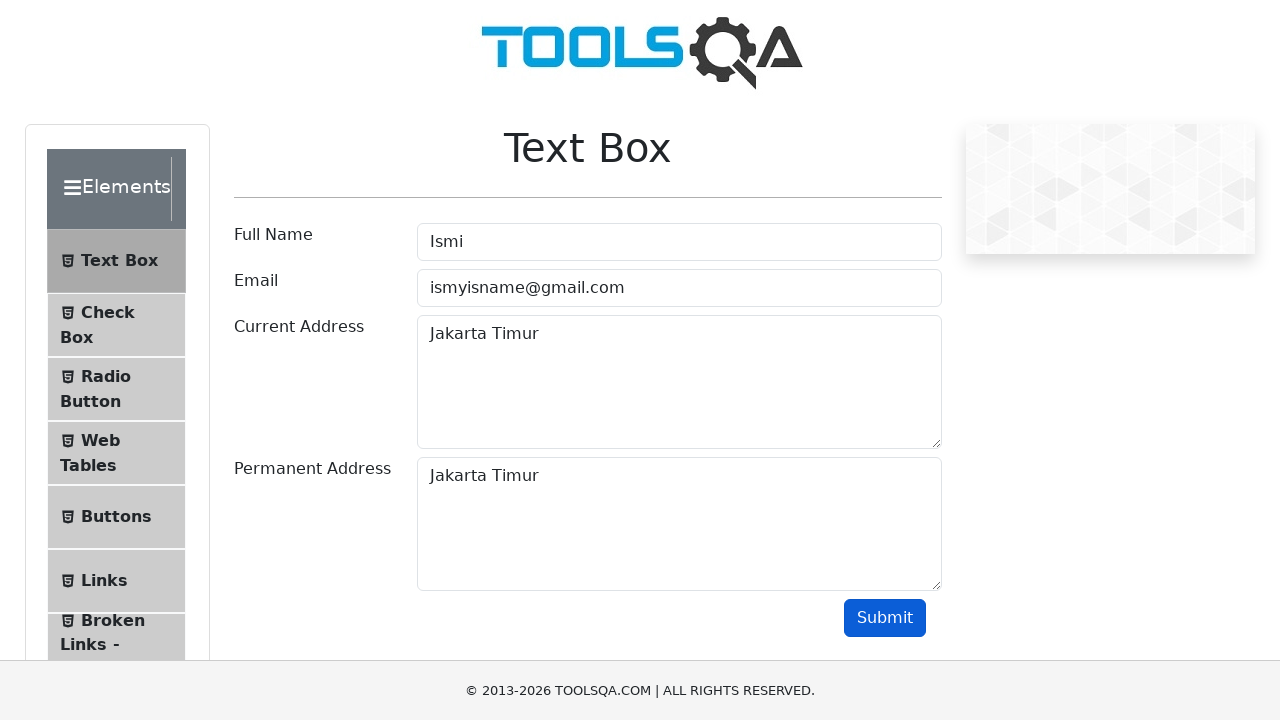